Tests confirmation popup handling by clicking the confirm button and dismissing the confirmation dialog

Starting URL: https://testautomationpractice.blogspot.com/

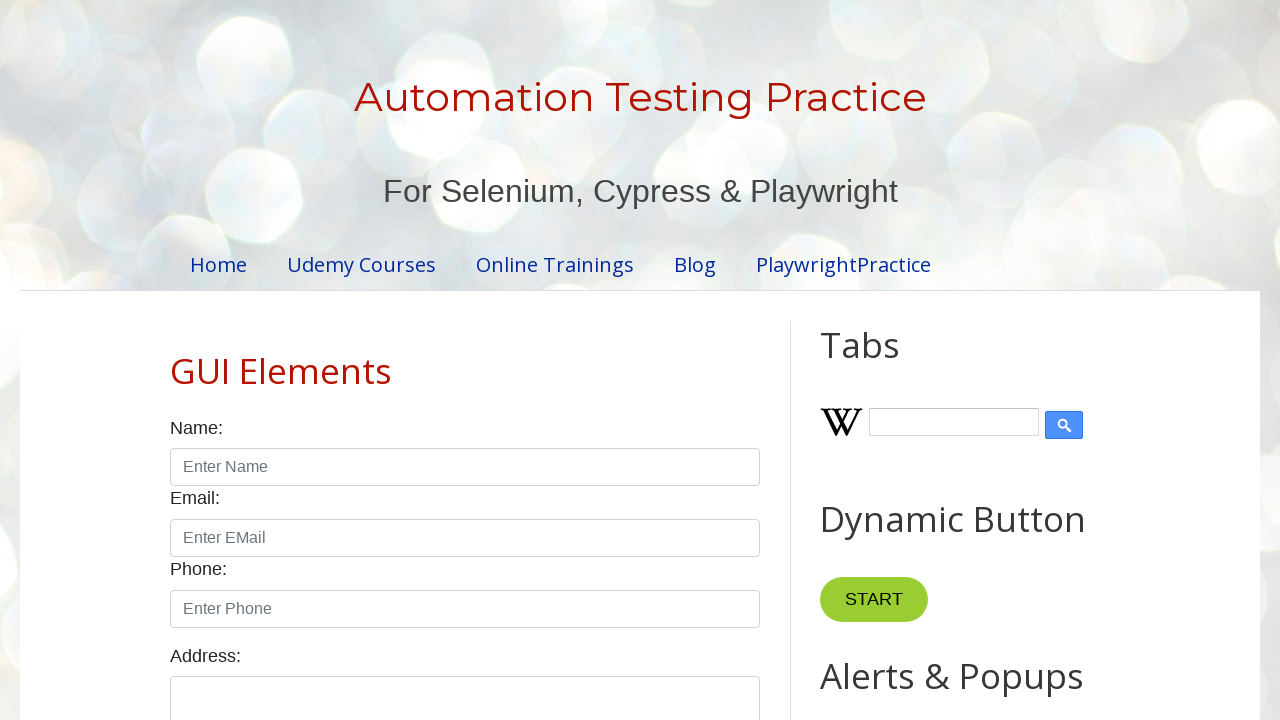

Set up dialog handler to dismiss confirmation popups
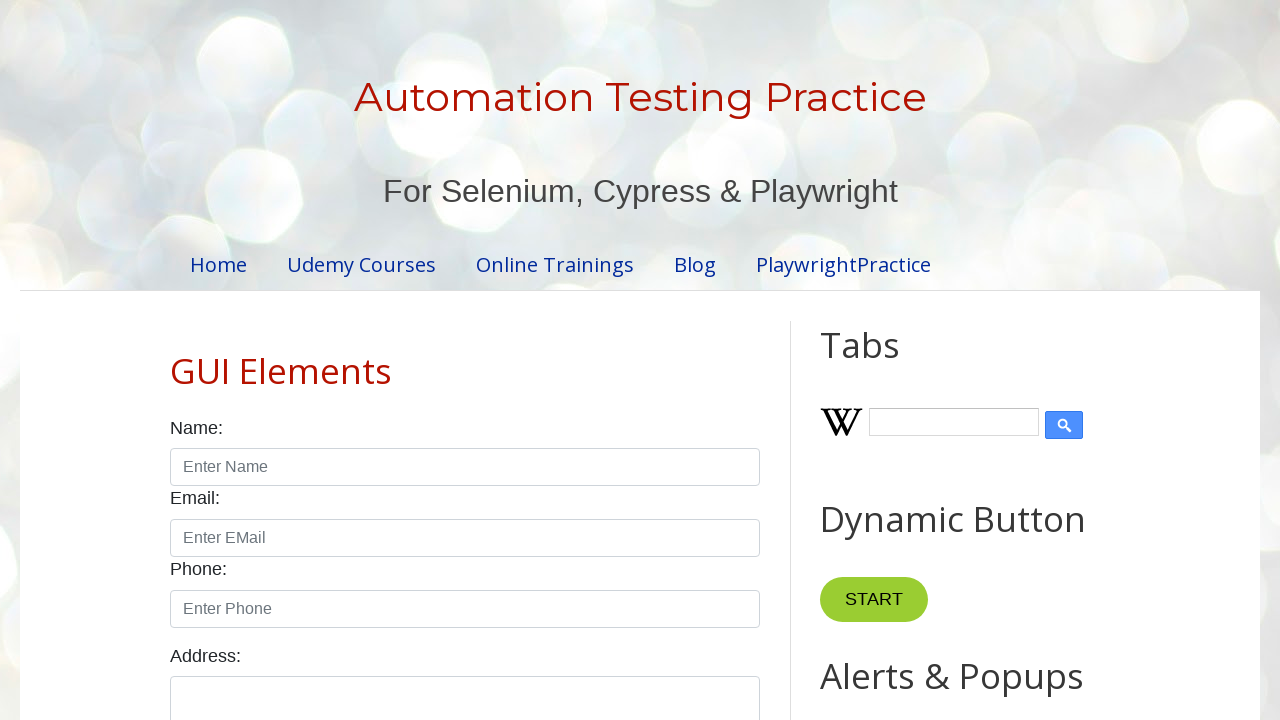

Clicked the confirm button to trigger confirmation popup at (912, 360) on xpath=//button[@id='confirmBtn']
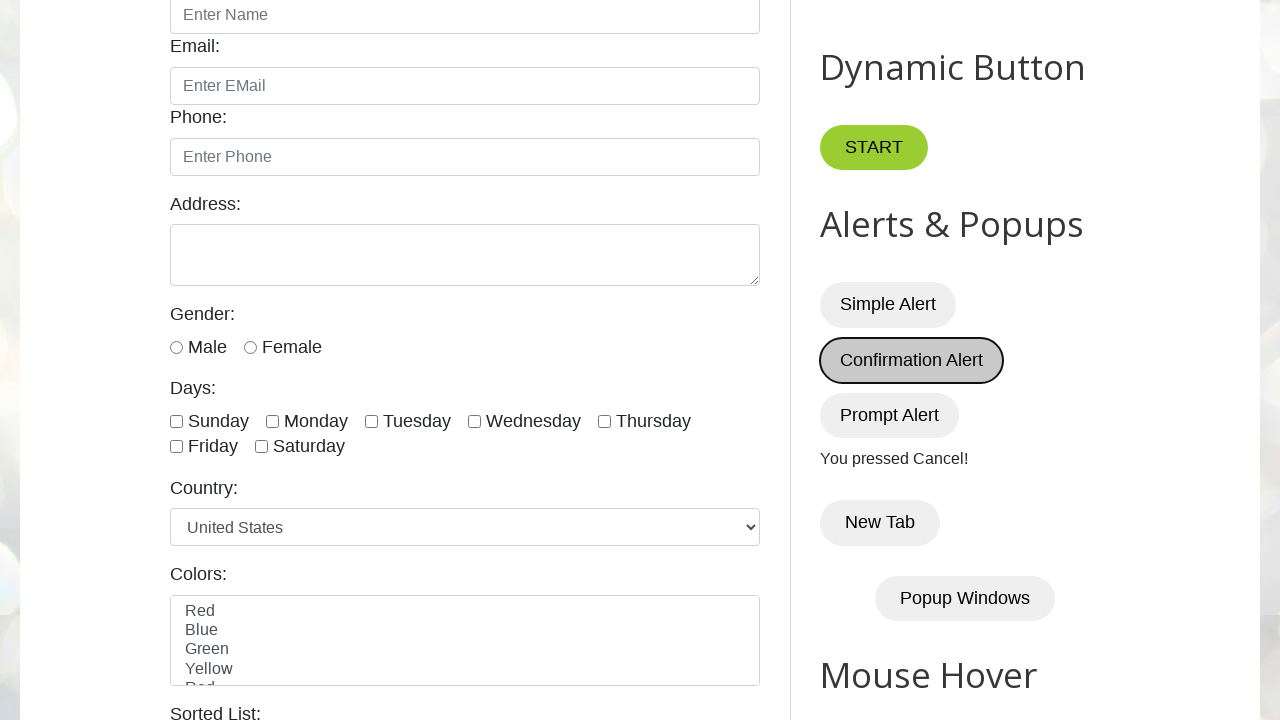

Waited for confirmation dialog to be dismissed
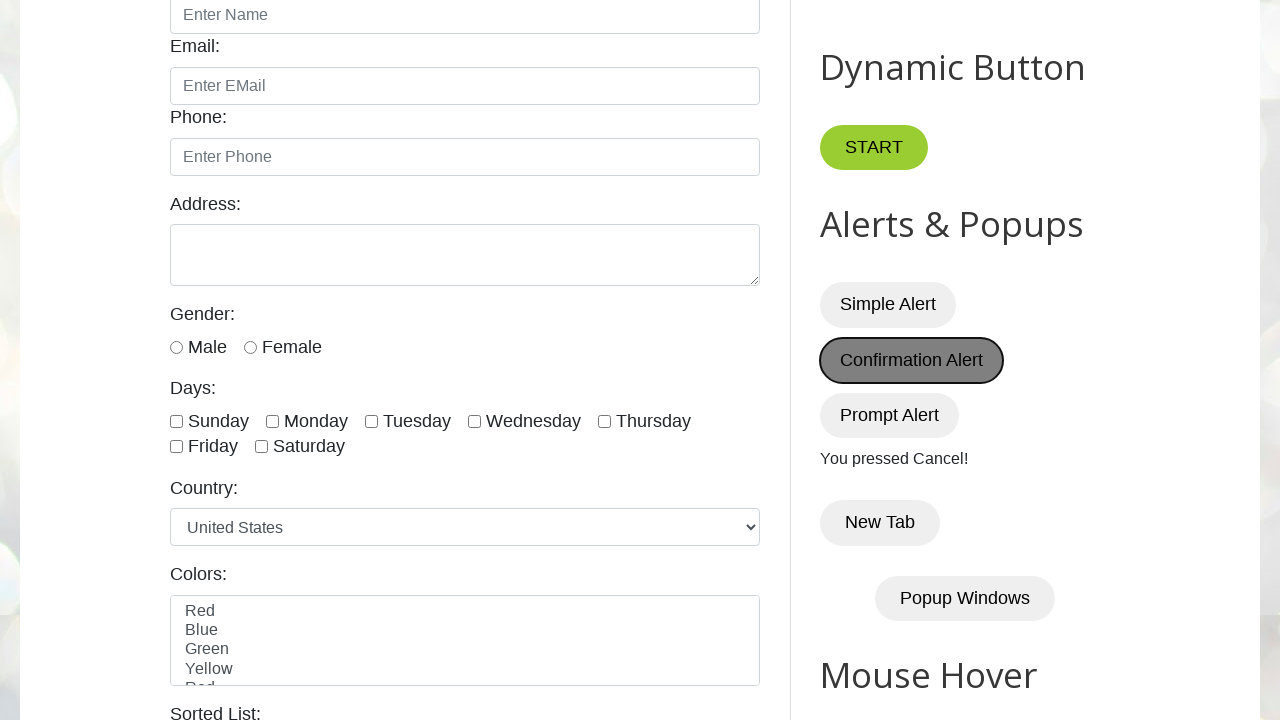

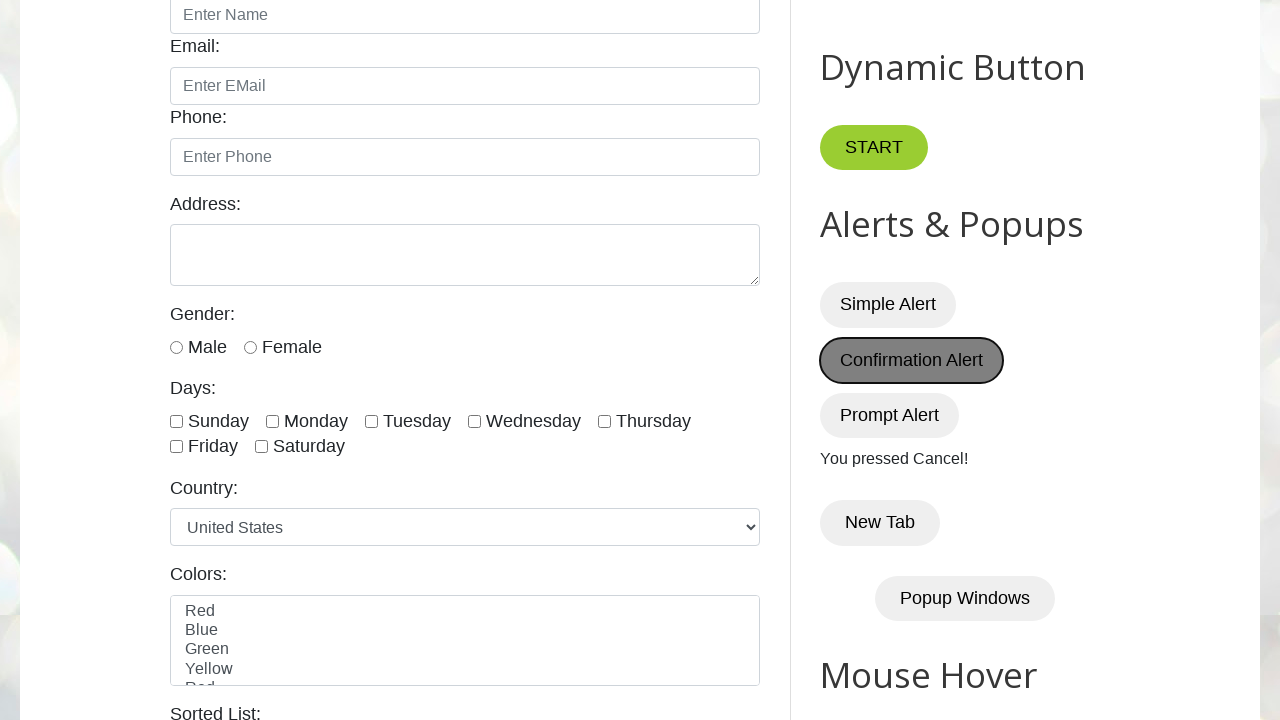